Tests the age form by entering a name and age, submitting the form, and verifying the result message

Starting URL: https://kristinek.github.io/site/examples/age.html

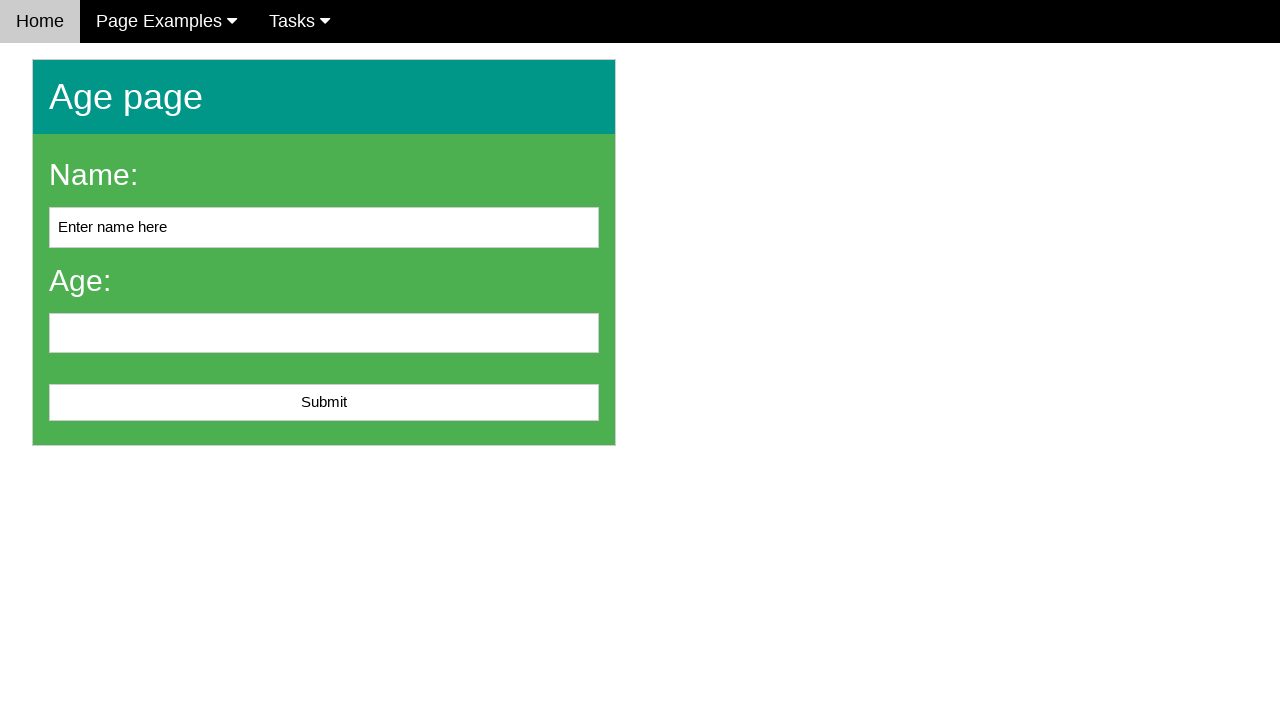

Filled name field with 'John Smith' on #name
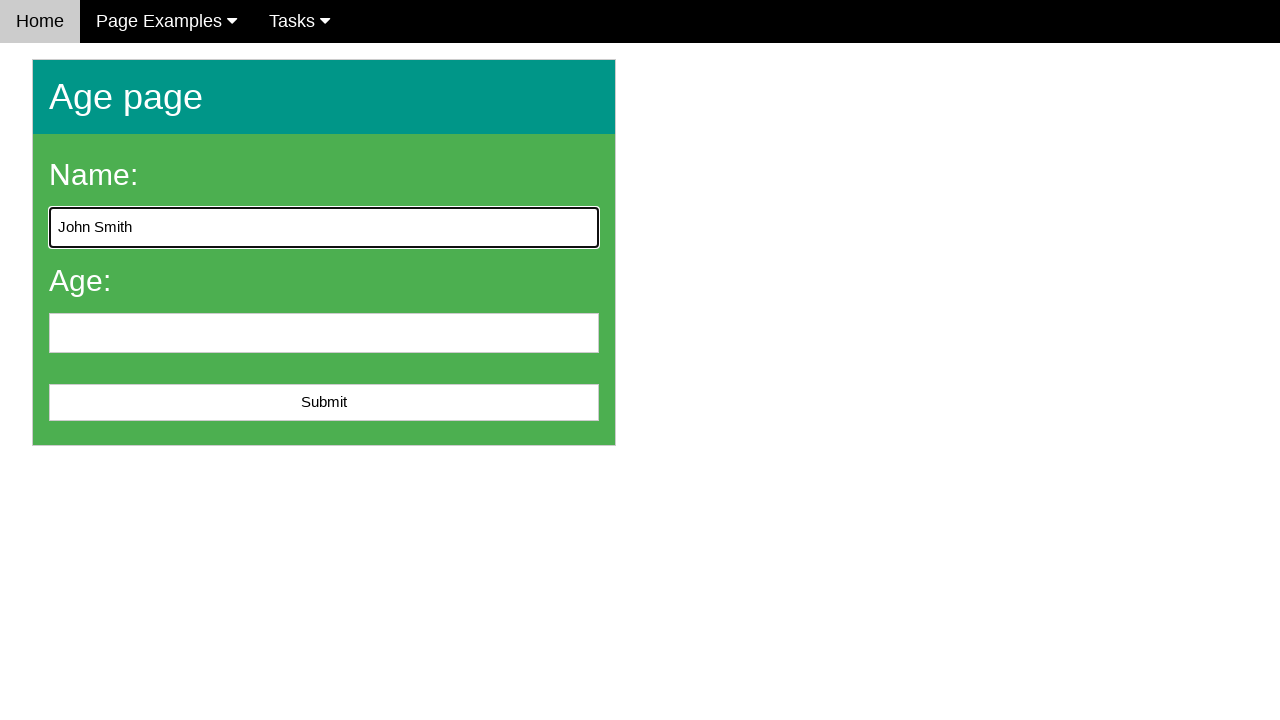

Filled age field with '25' on input[name='age']
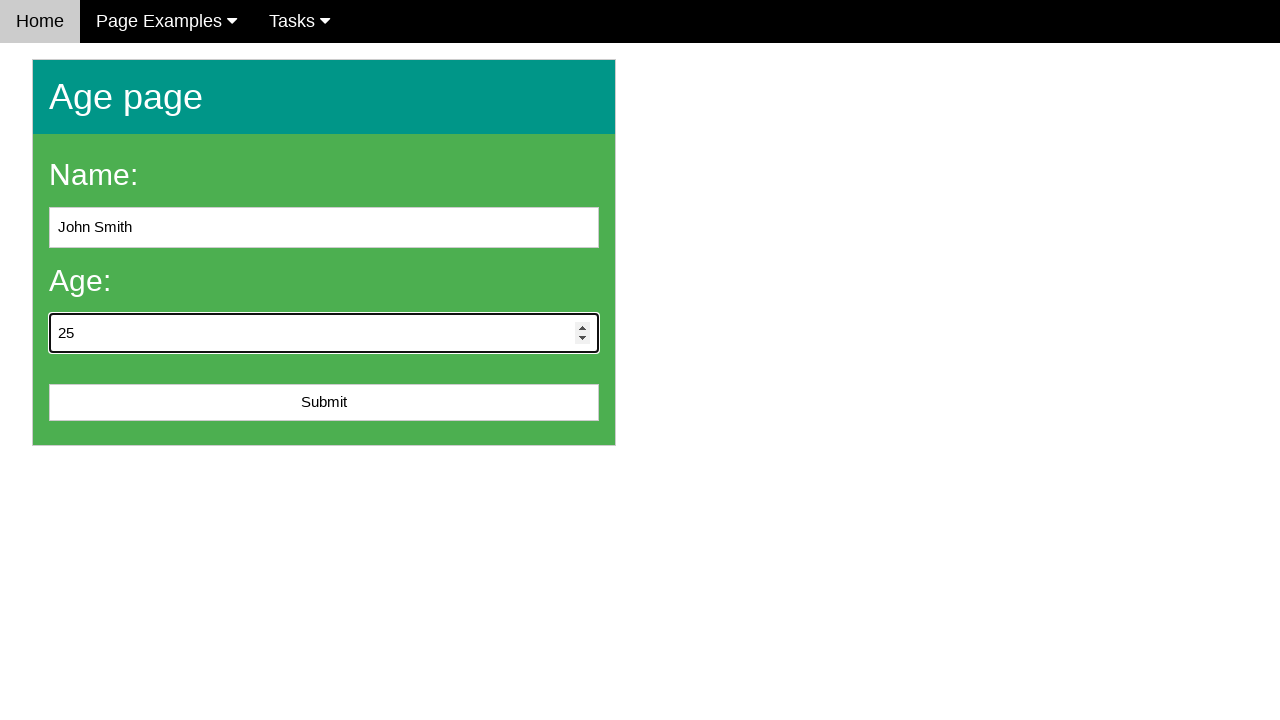

Clicked submit button to submit the form at (324, 403) on #submit
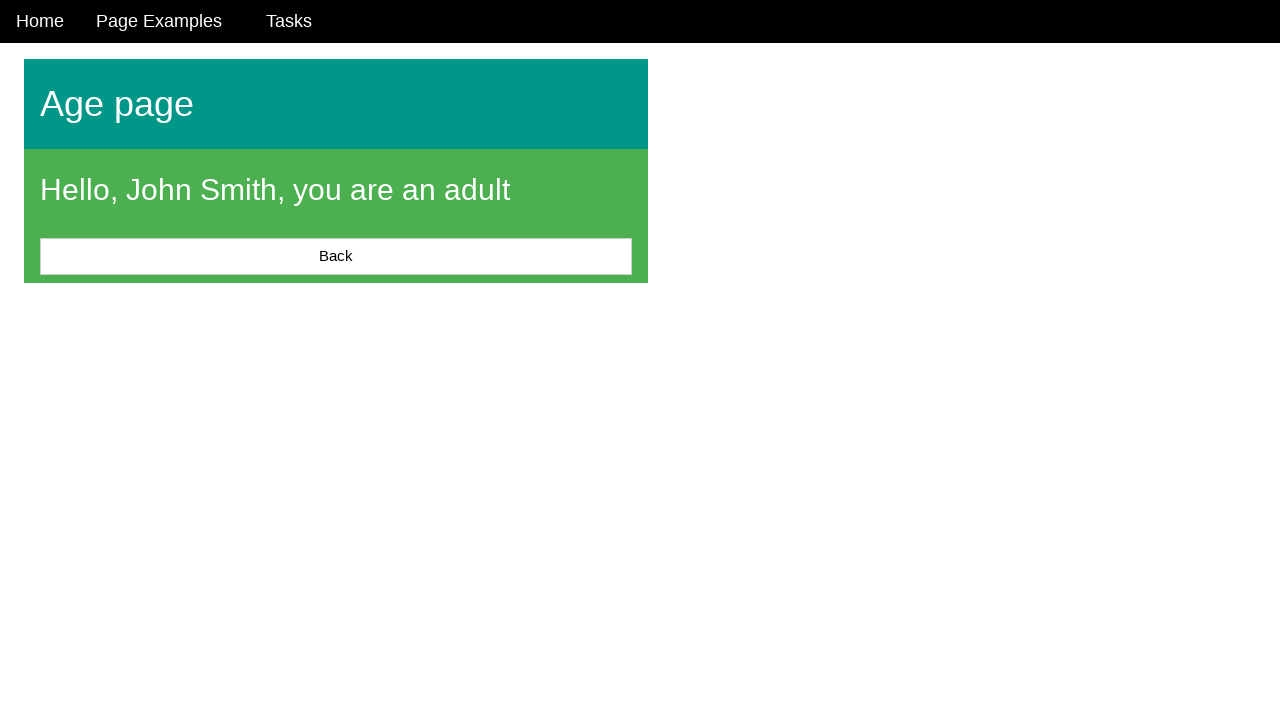

Located the message element
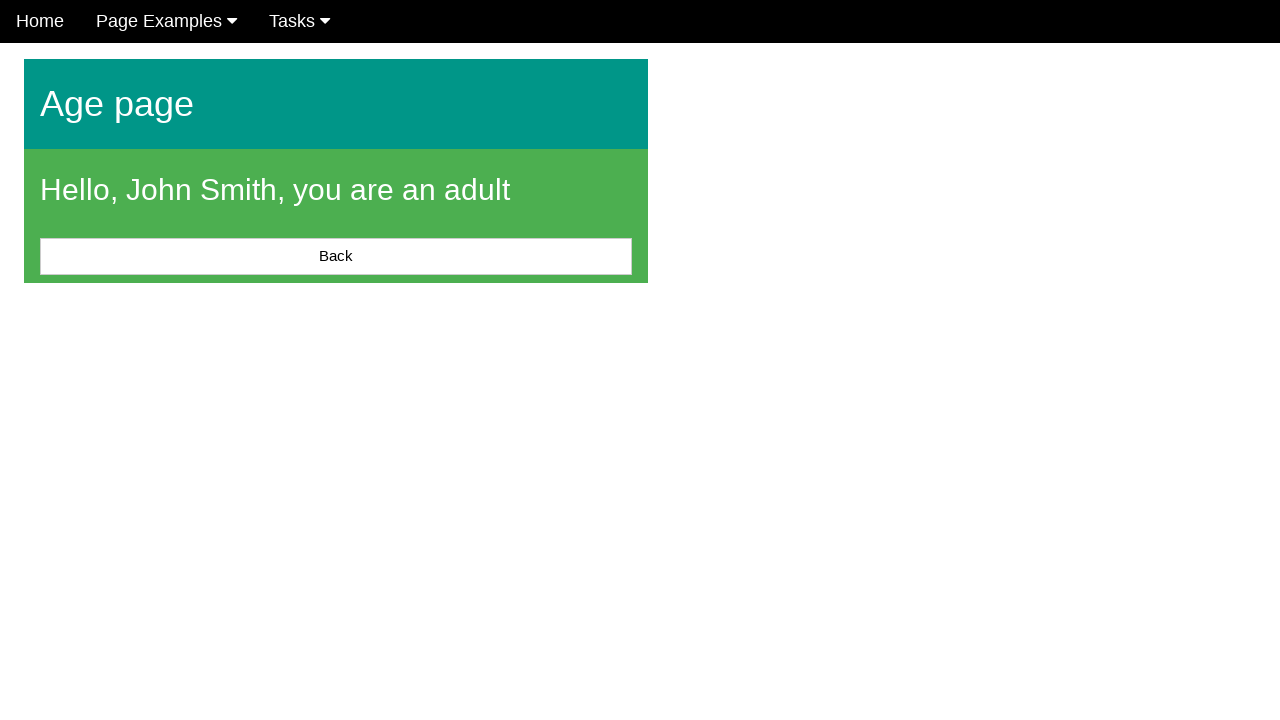

Verified result message is displayed
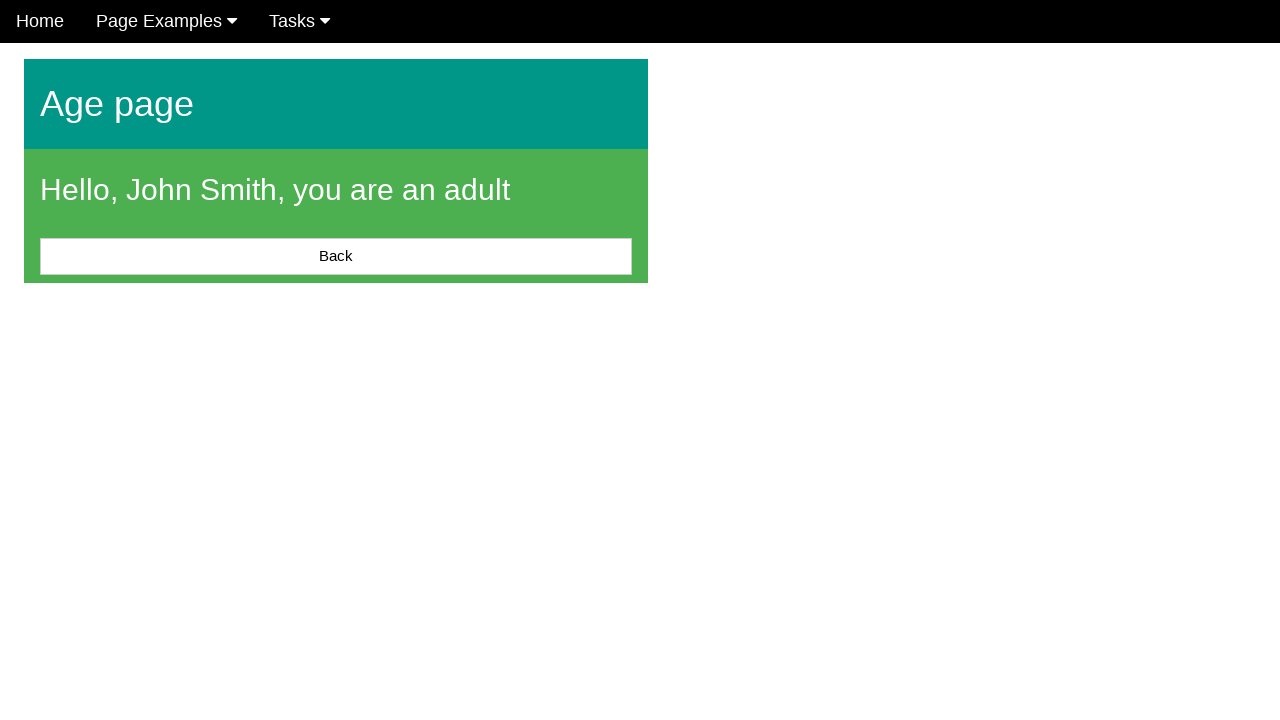

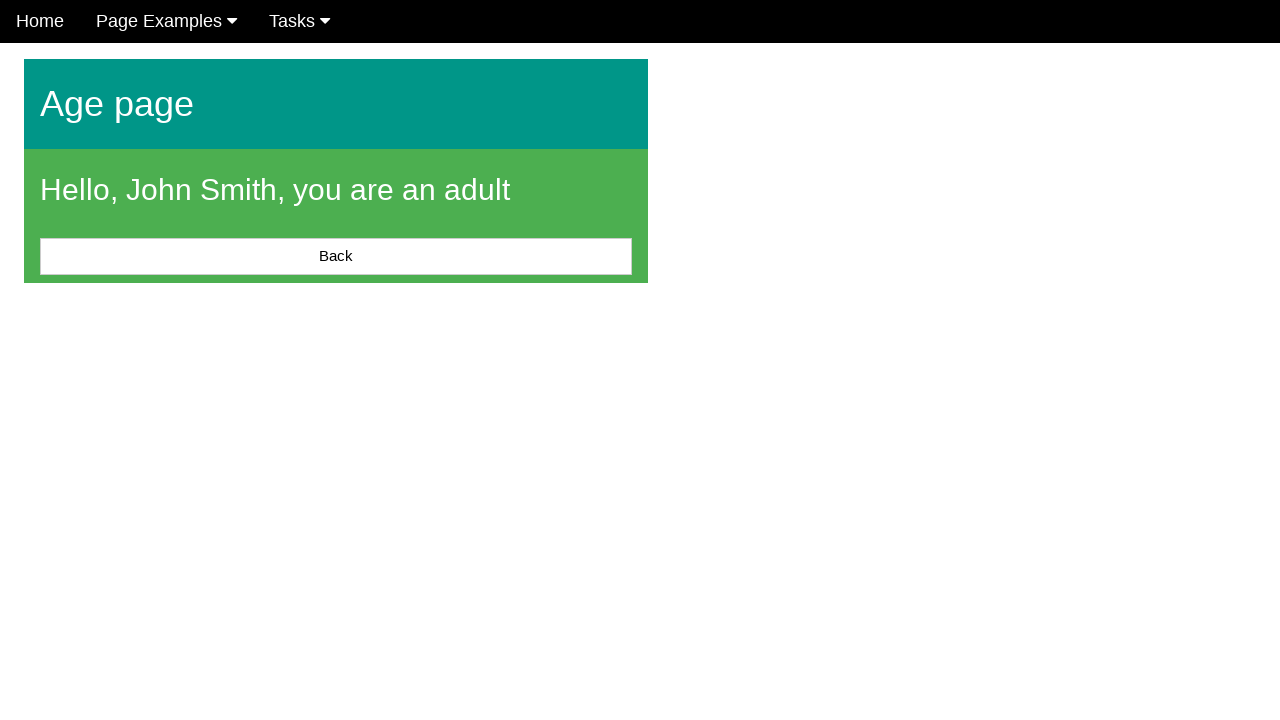